Tests right-click (context click) functionality on the "Forgot Your Password?" link on Salesforce login page, then navigates the context menu using keyboard arrows and selects an option.

Starting URL: https://login.salesforce.com/

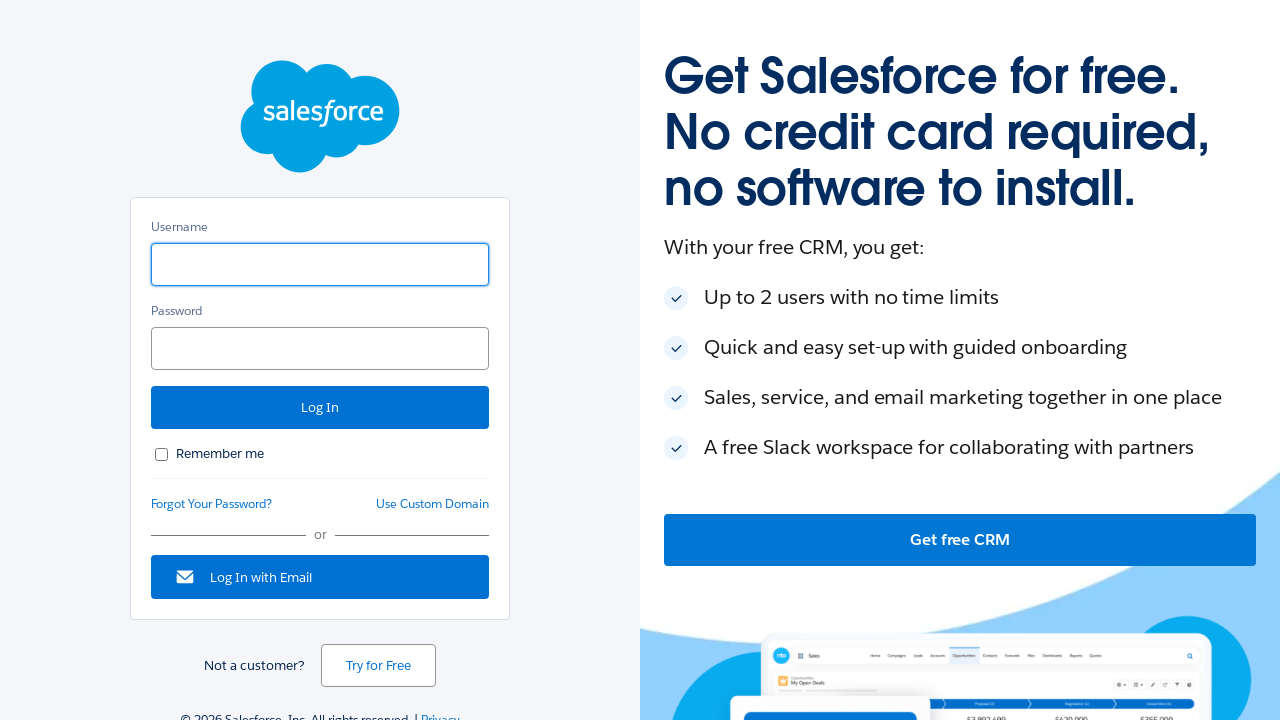

Waited for 'Forgot Your Password?' link to be visible
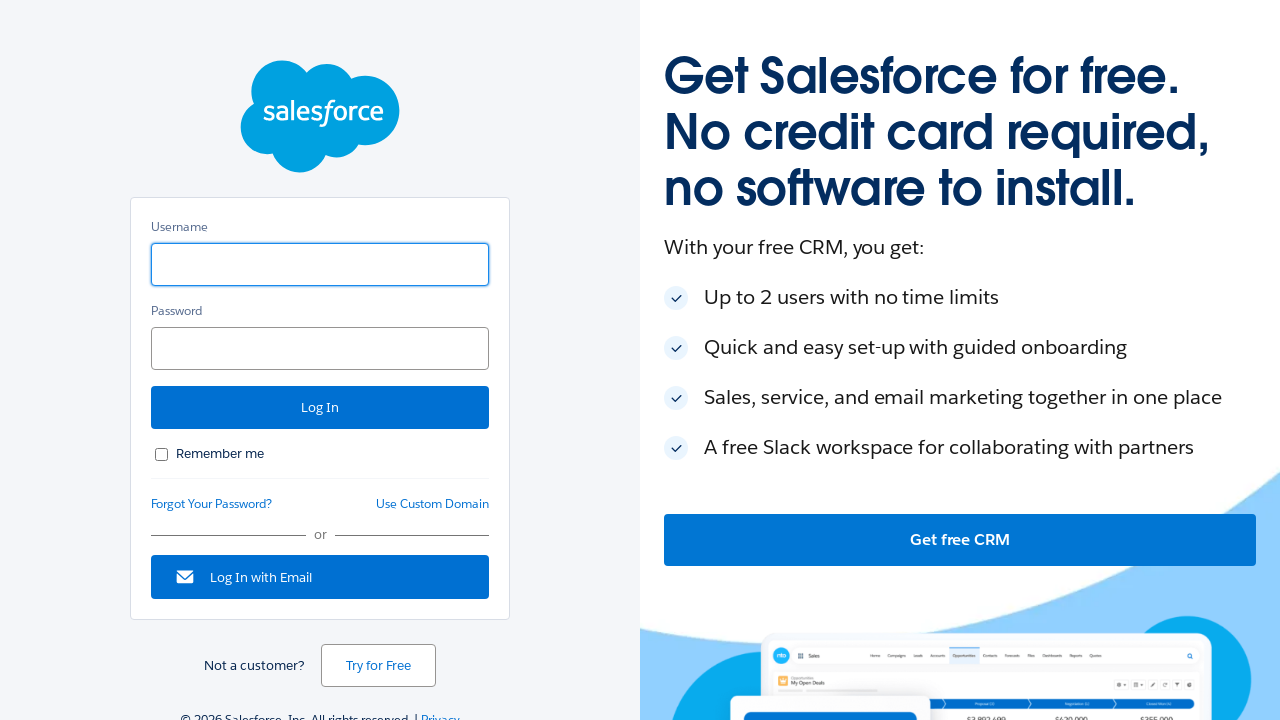

Located the 'Forgot Your Password?' link
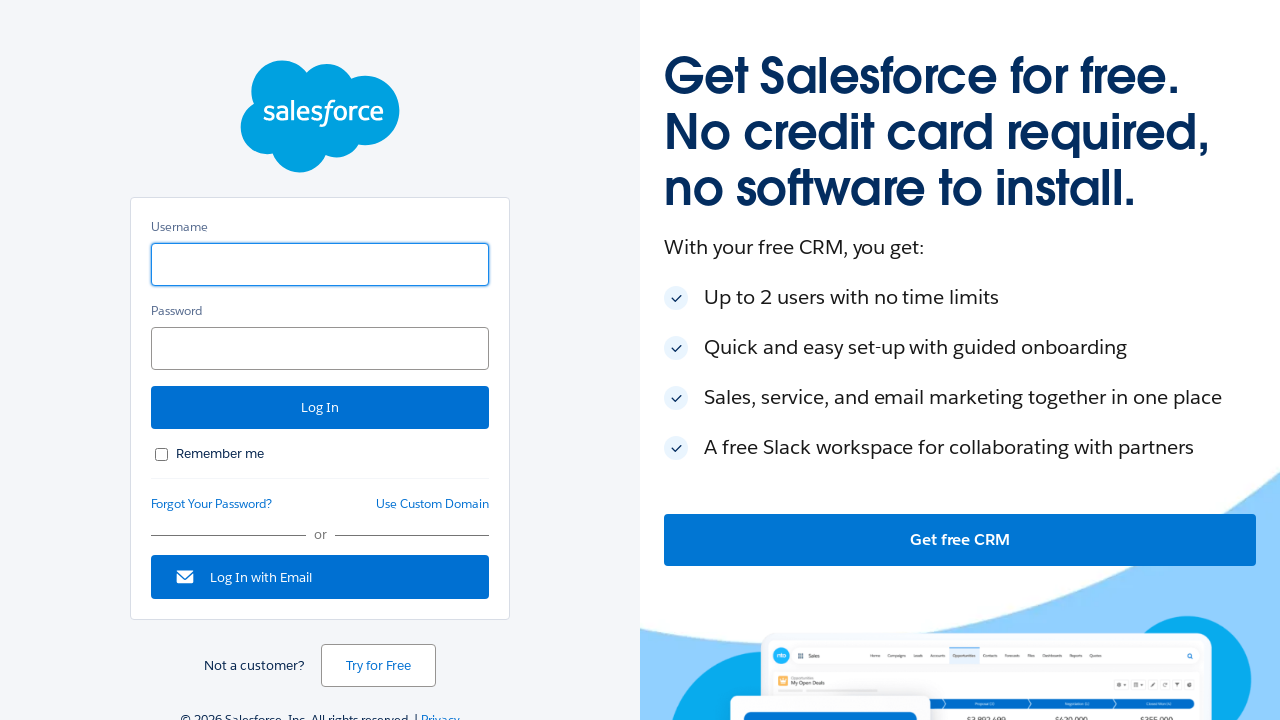

Right-clicked on 'Forgot Your Password?' link to open context menu at (212, 504) on text=Forgot Your Password?
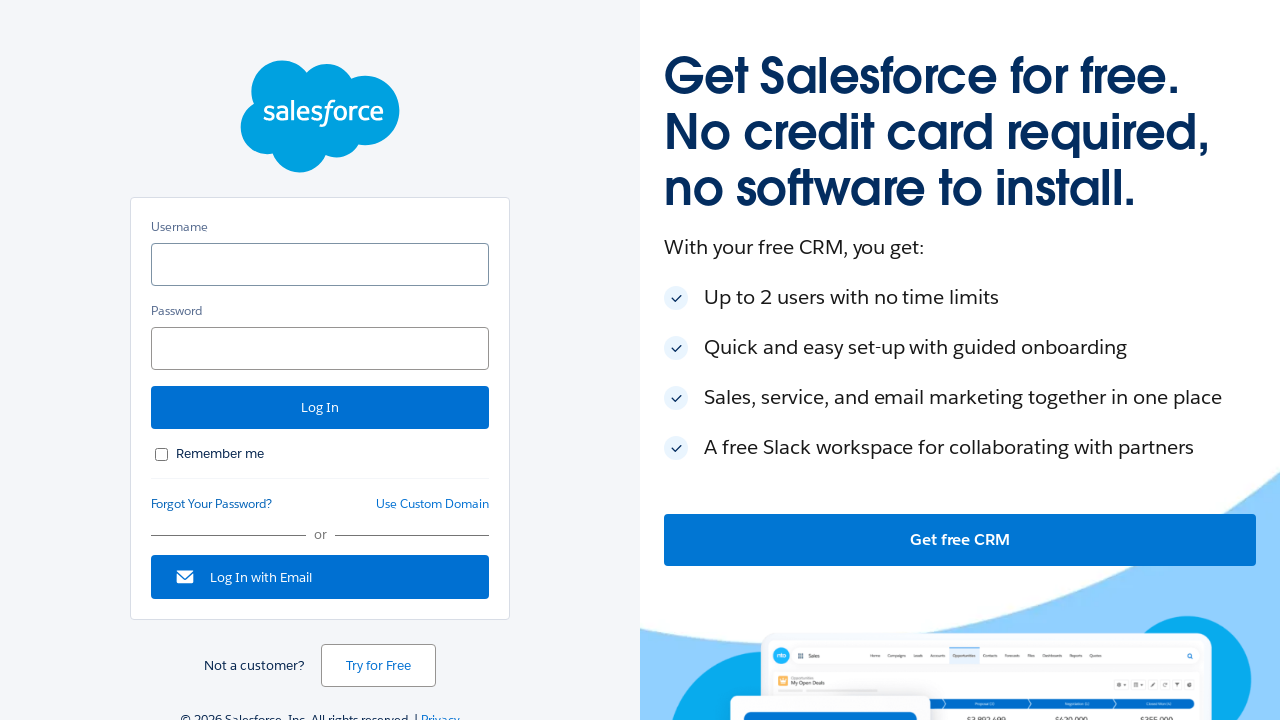

Pressed ArrowDown key to navigate context menu
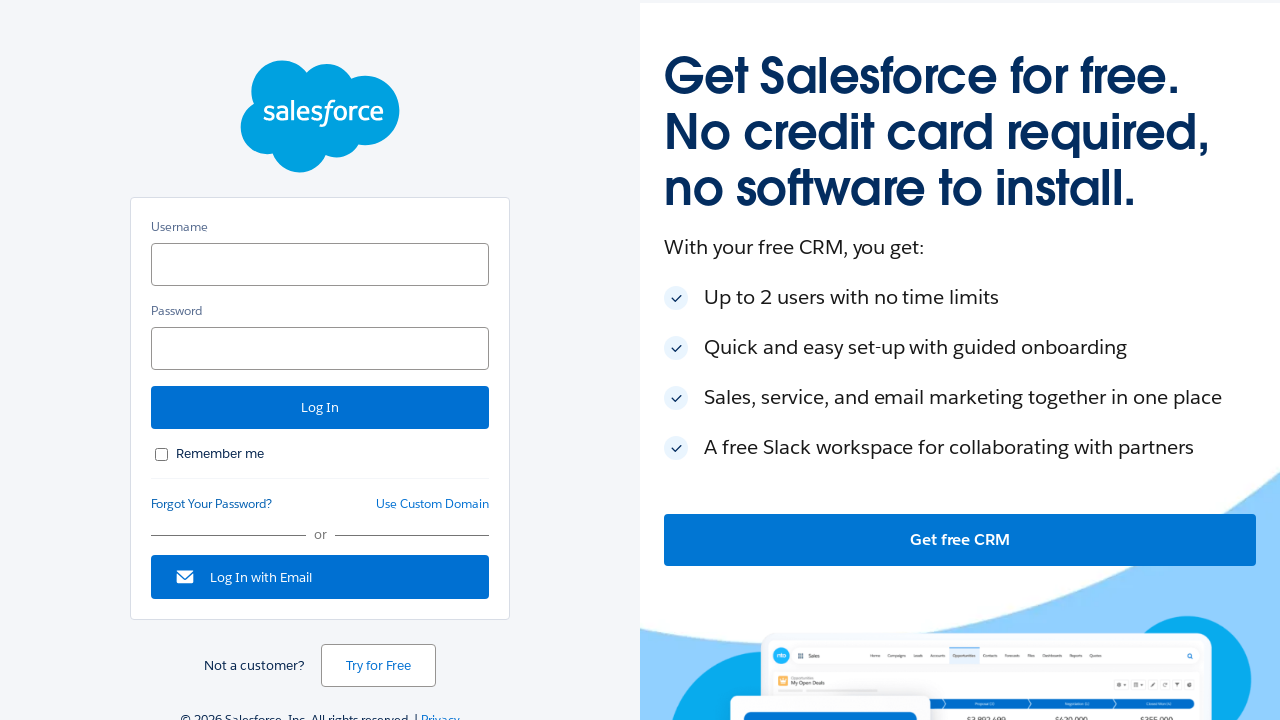

Pressed ArrowDown key again to navigate context menu
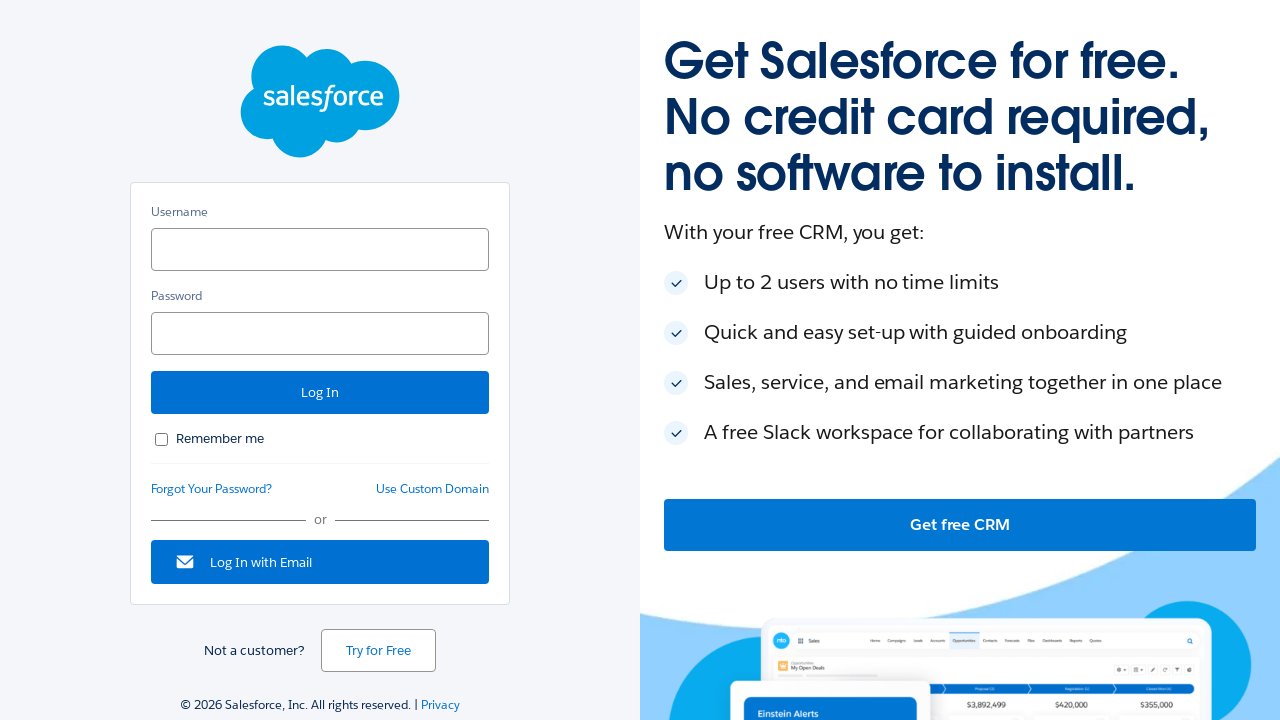

Pressed Enter key to select context menu option
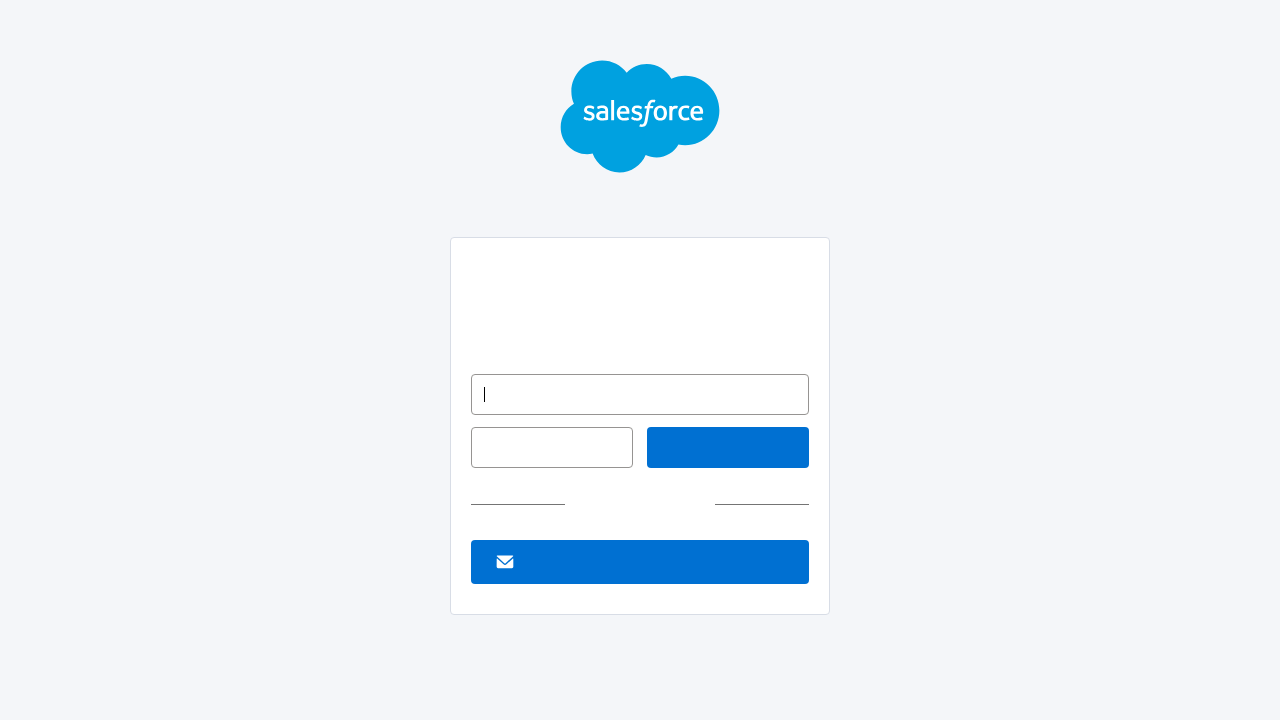

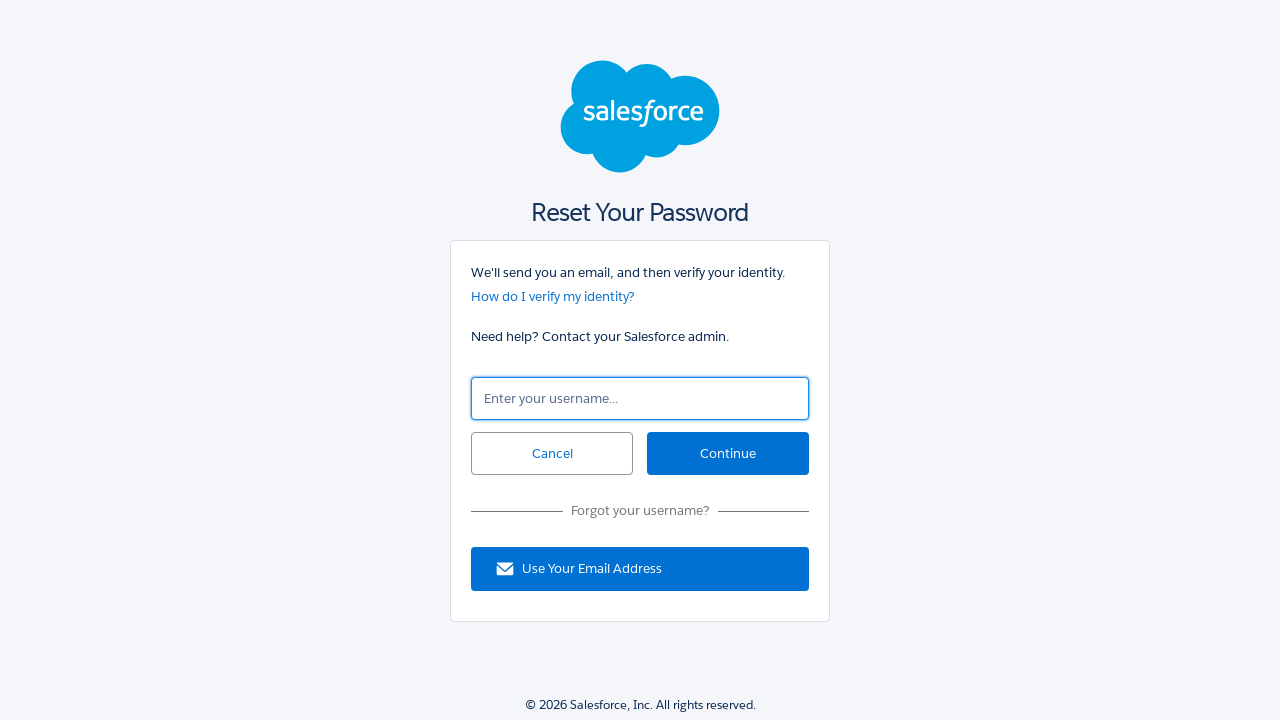